Navigates to a football statistics website and clicks the "All matches" button to view all match data

Starting URL: https://www.adamchoi.co.uk/overs/detailed

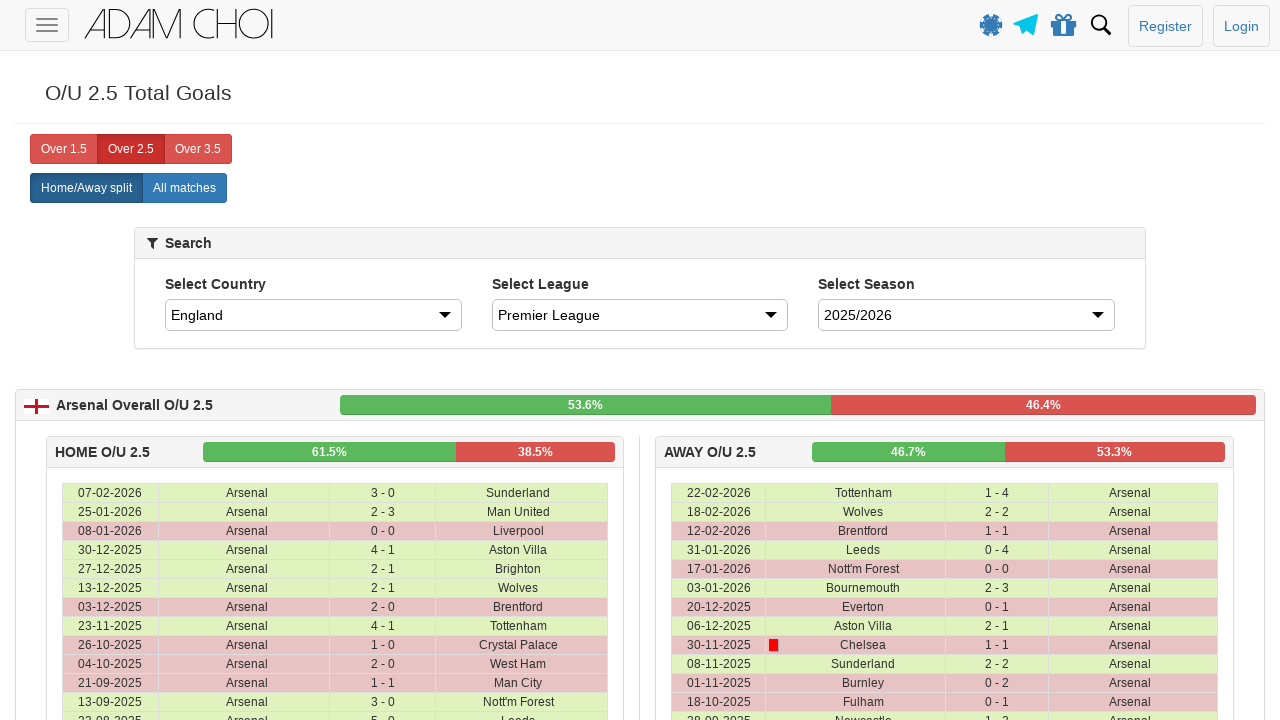

Navigated to football statistics website
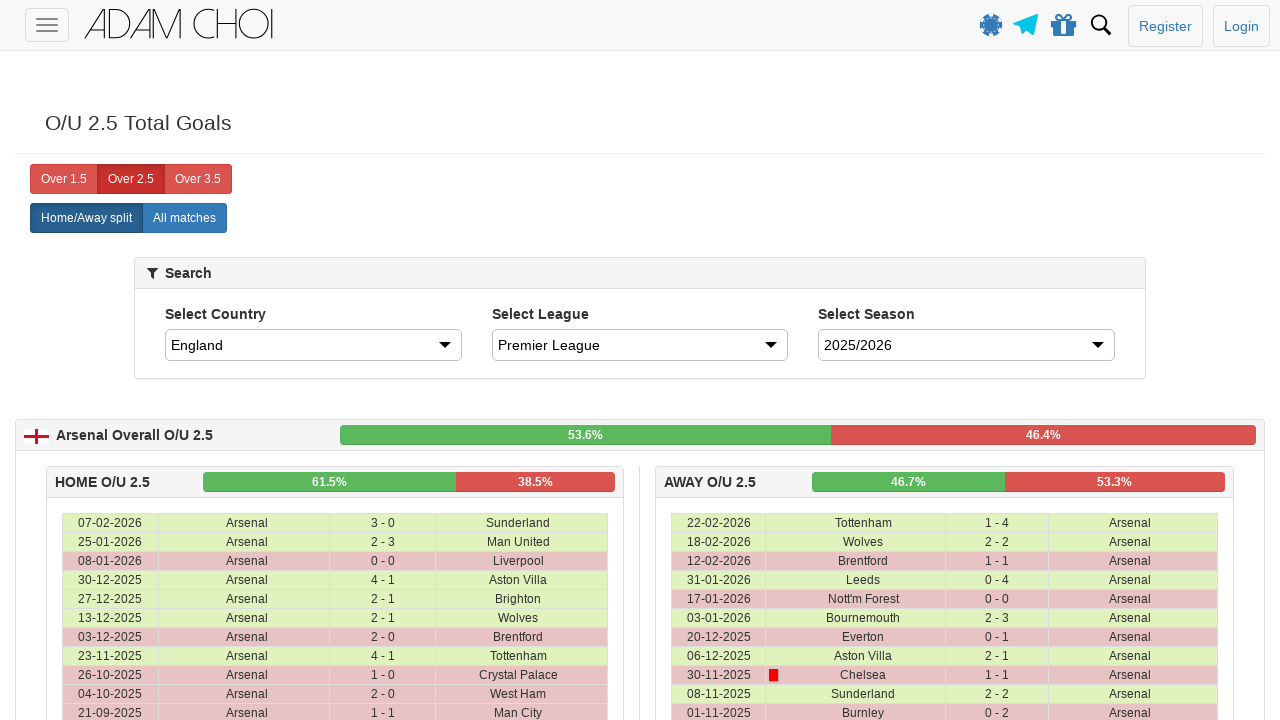

Clicked the 'All matches' button at (184, 218) on xpath=//label[@analytics-event="All matches"]
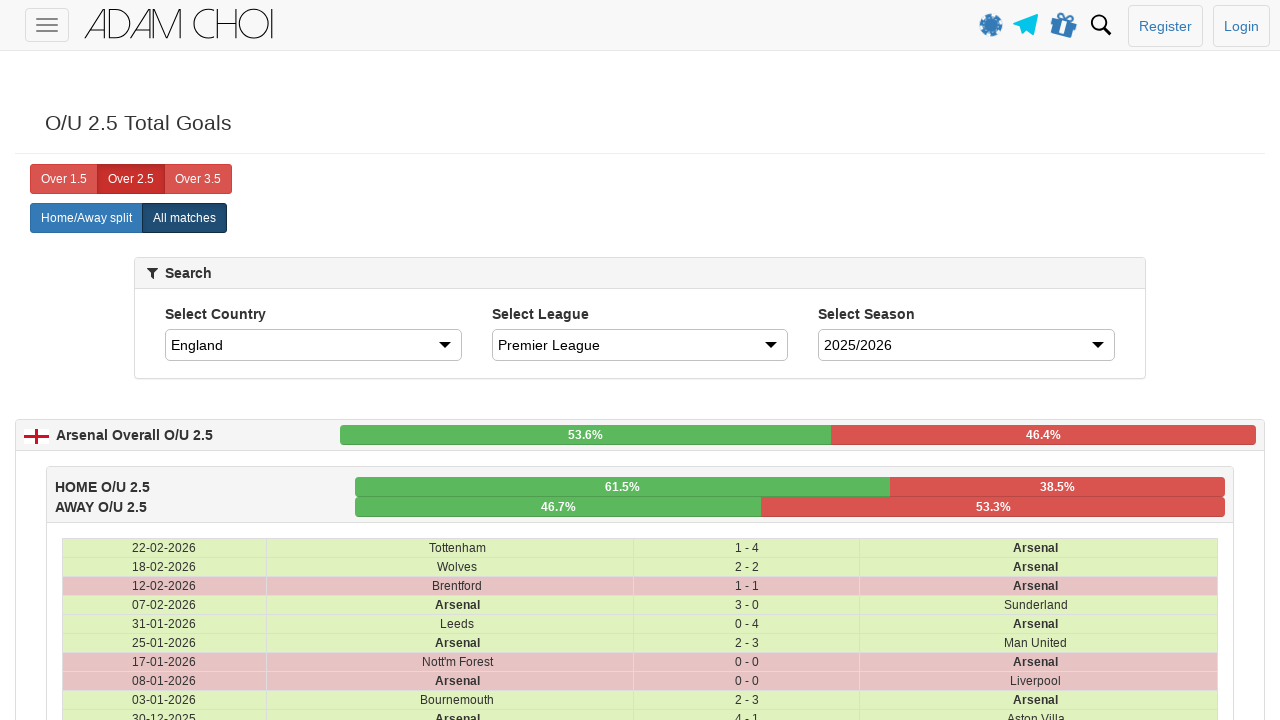

Waited for page to load after clicking 'All matches'
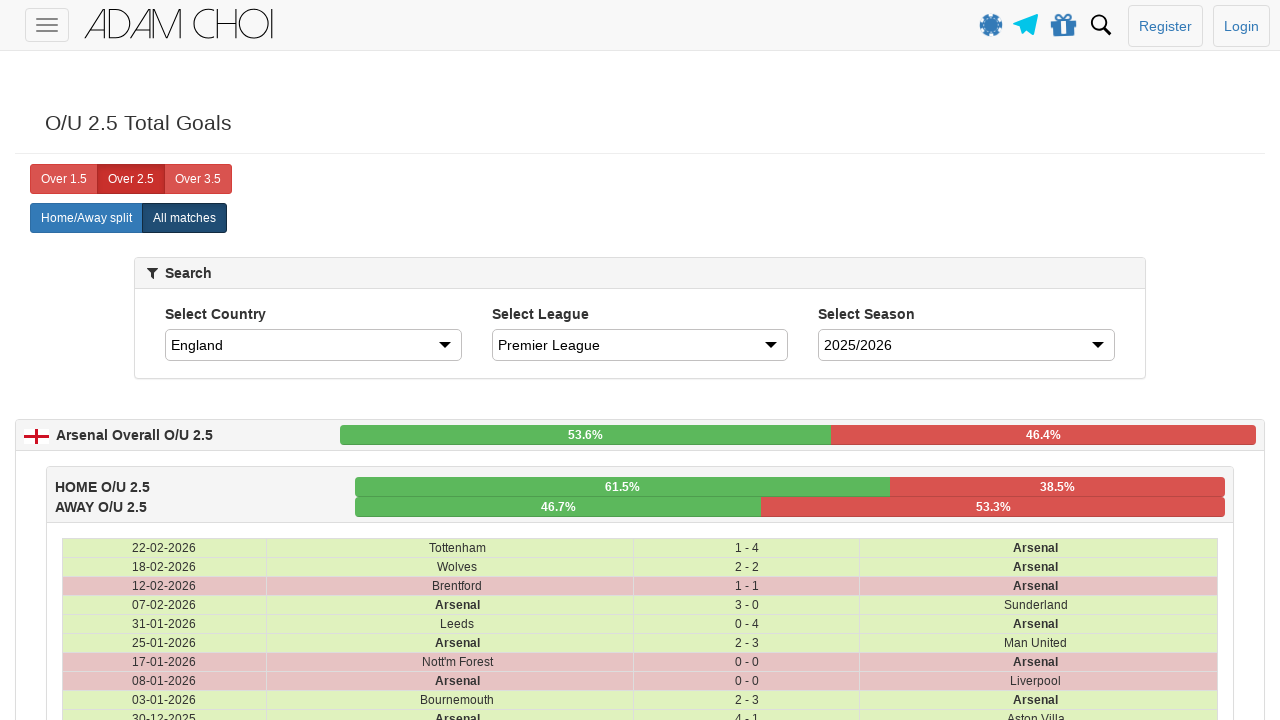

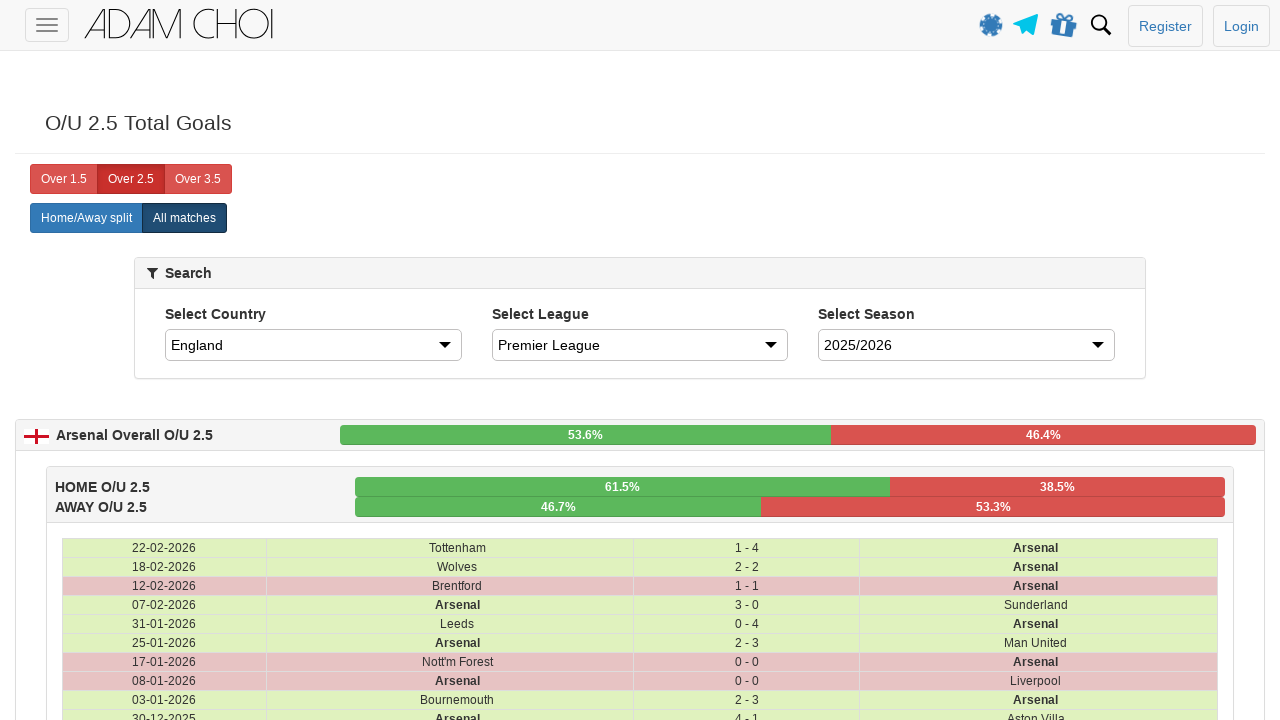